Tests the age form by entering a name and age, submitting the form, and verifying the result message

Starting URL: https://kristinek.github.io/site/examples/age.html

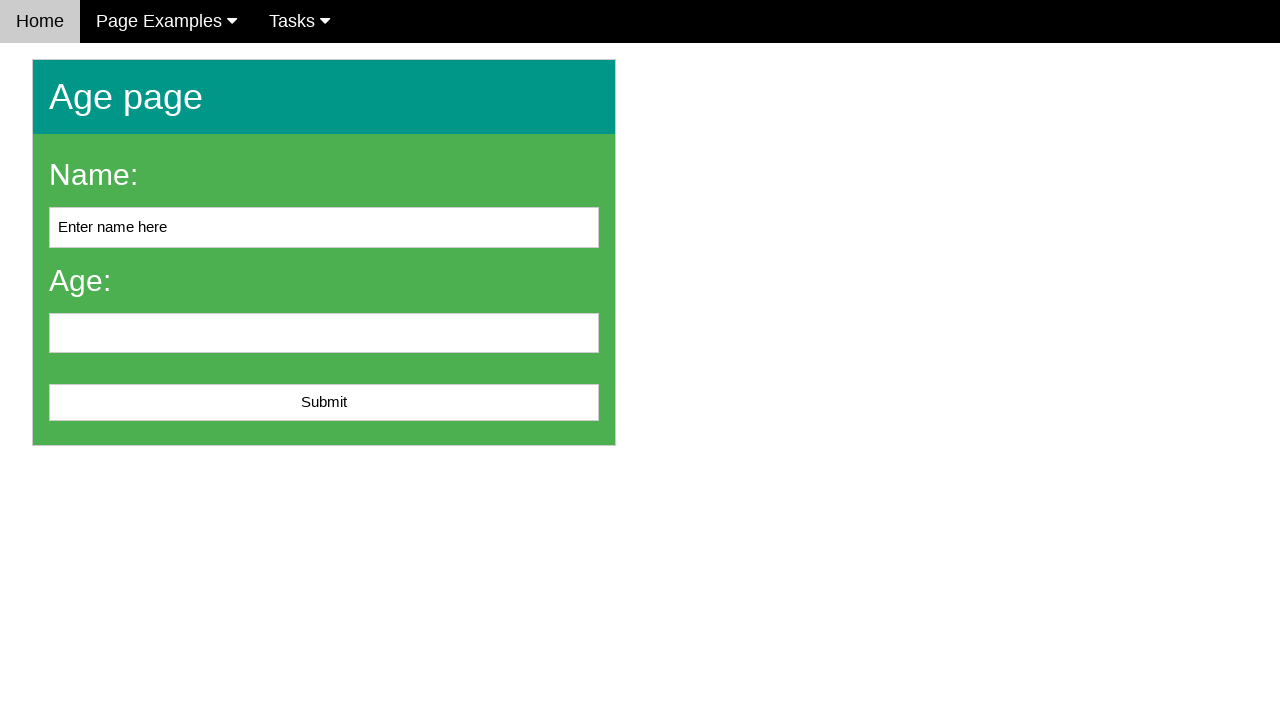

Filled name field with 'John Doe' on #name
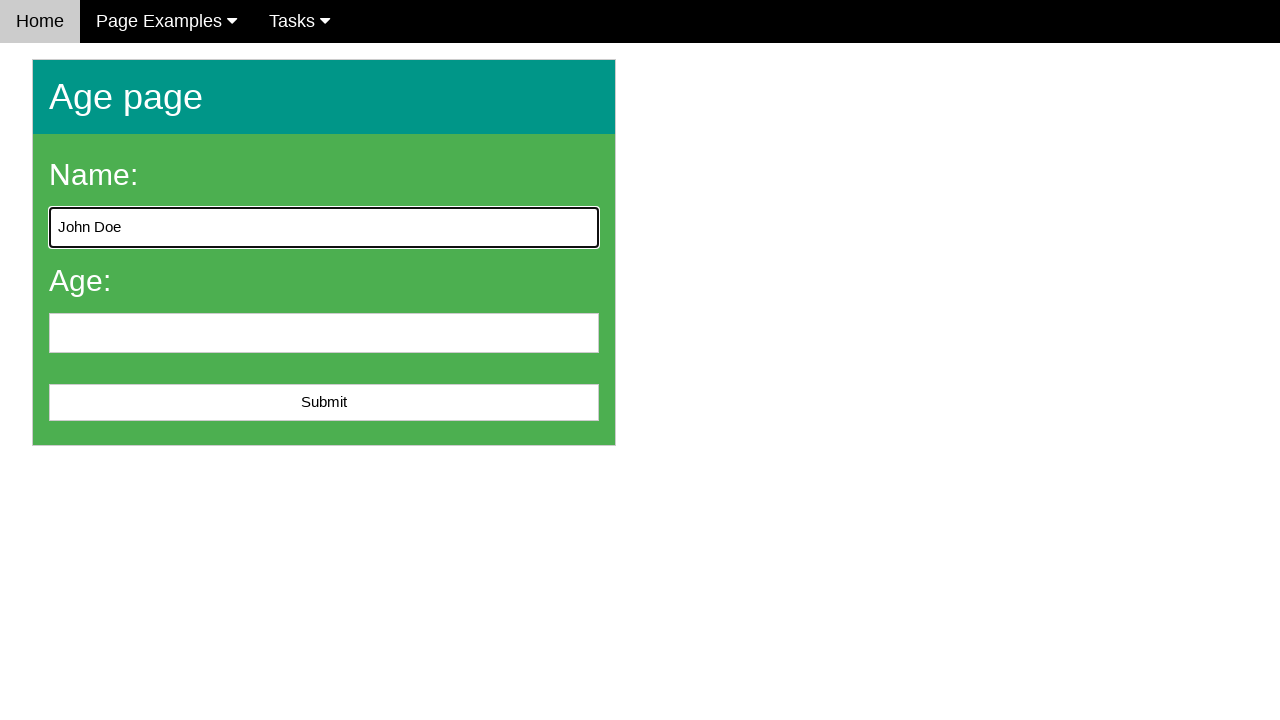

Filled age field with '25' on input[name='age']
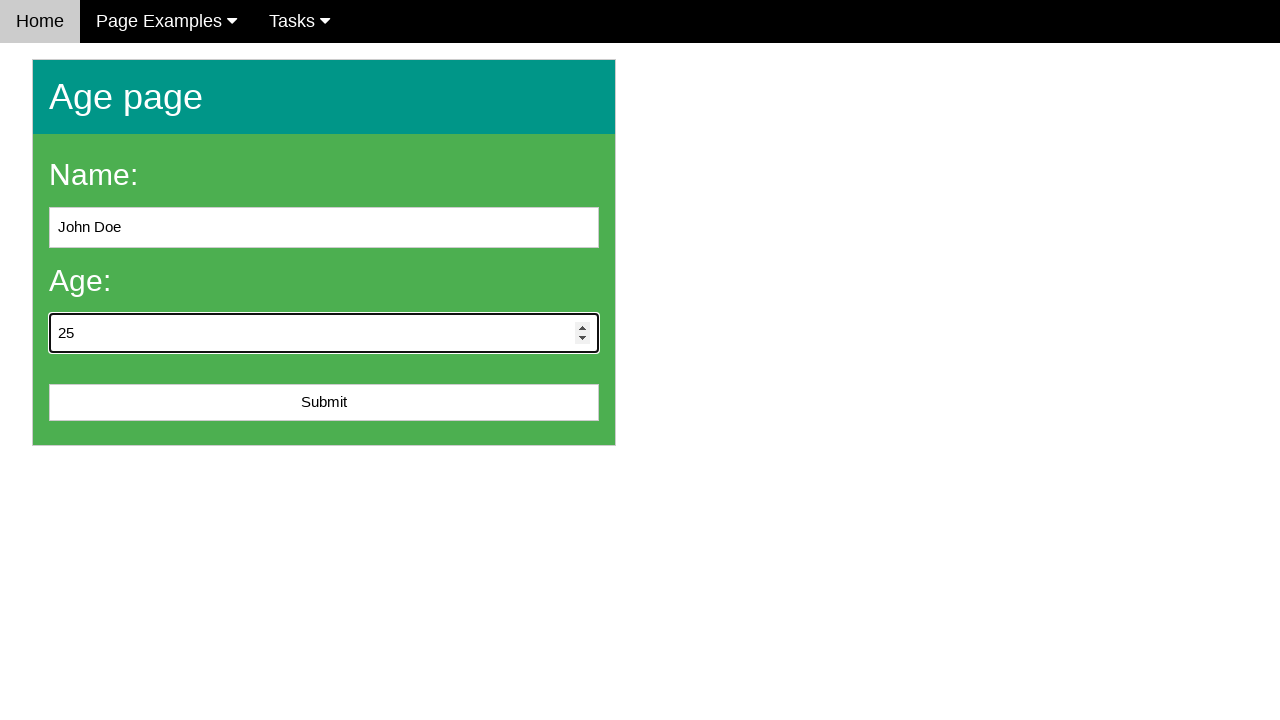

Clicked submit button to submit age form at (324, 403) on #submit
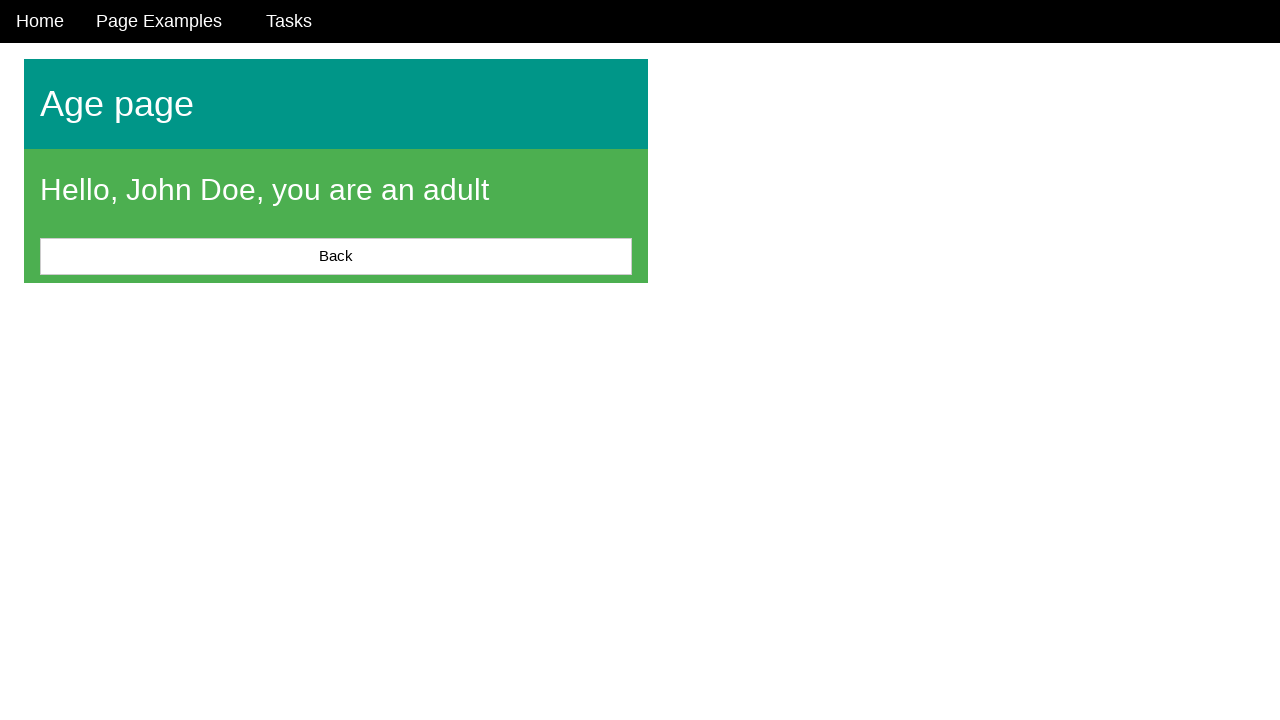

Located result message element
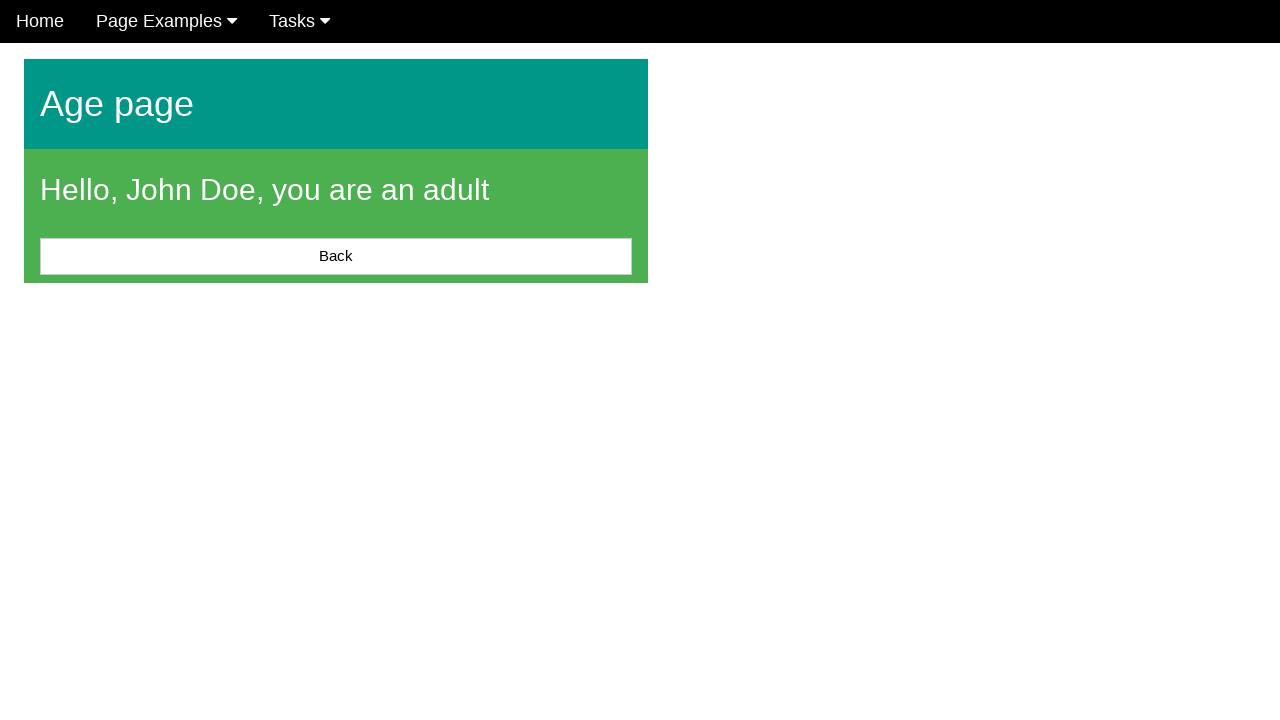

Result message appeared after form submission
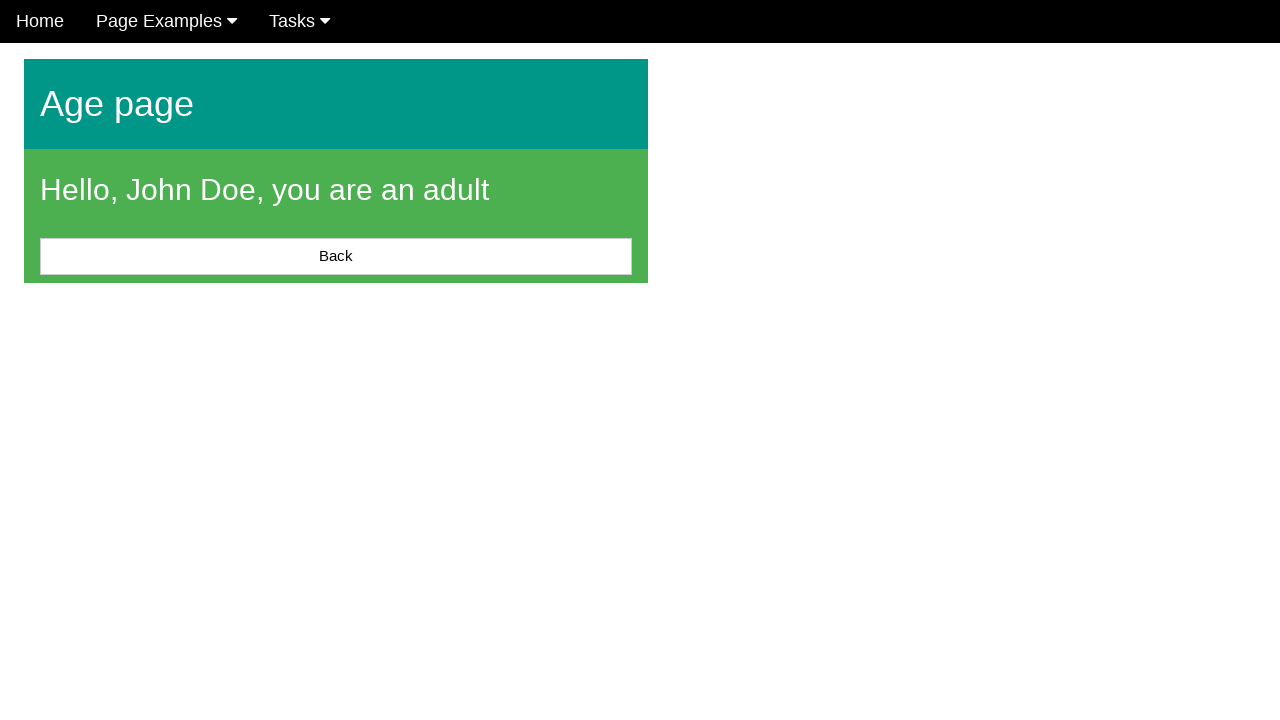

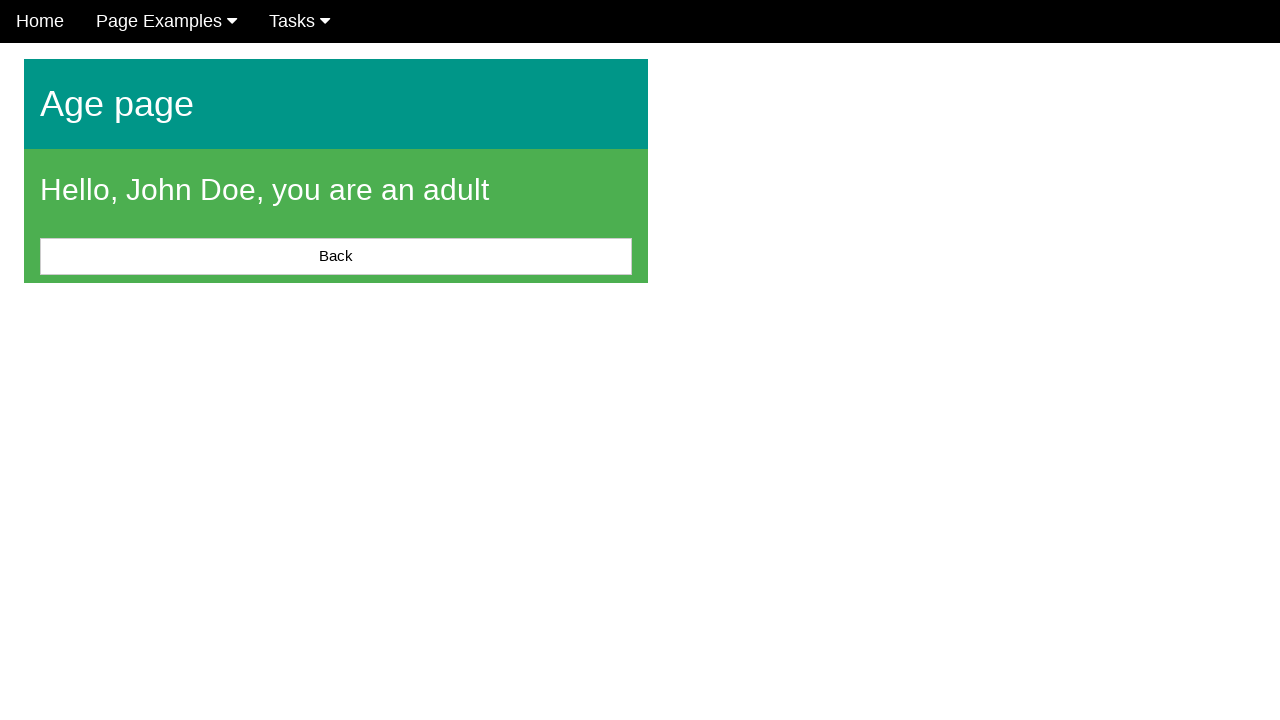